Tests element visibility by checking if various form elements (email textbox, radio button, textarea) are displayed and interacts with them accordingly

Starting URL: https://automationfc.github.io/basic-form/index.html

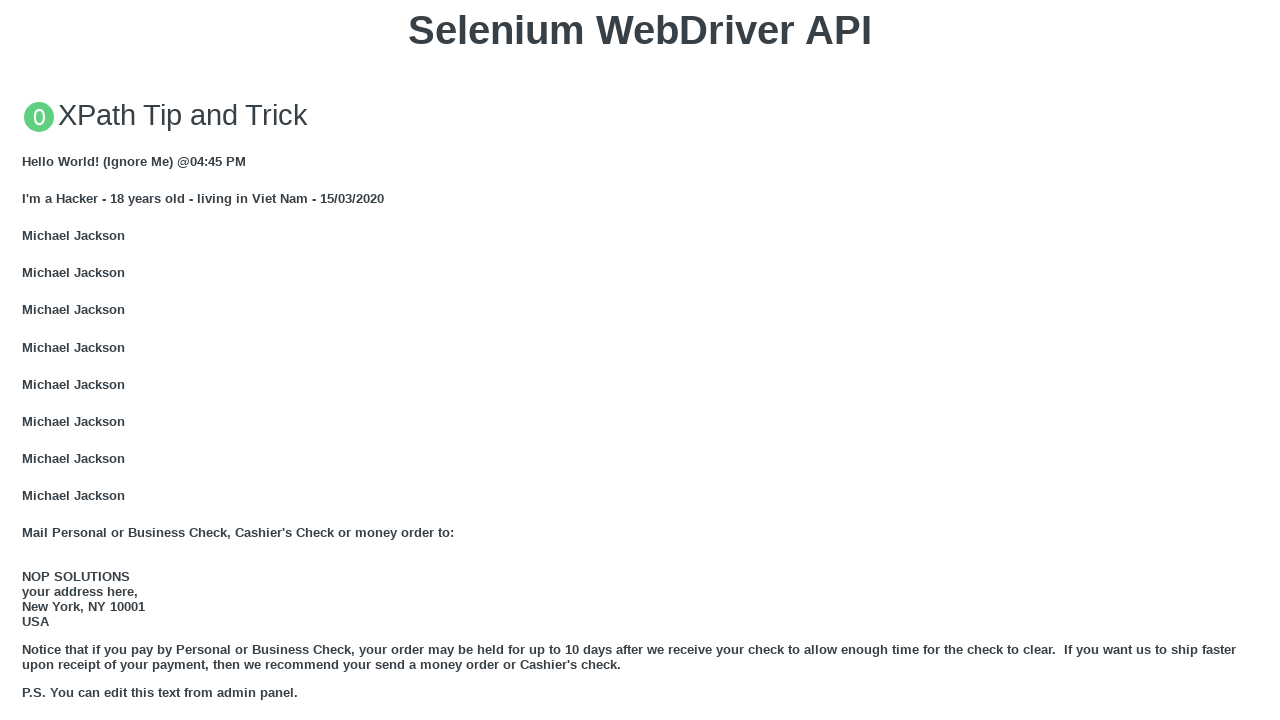

Email textbox is visible
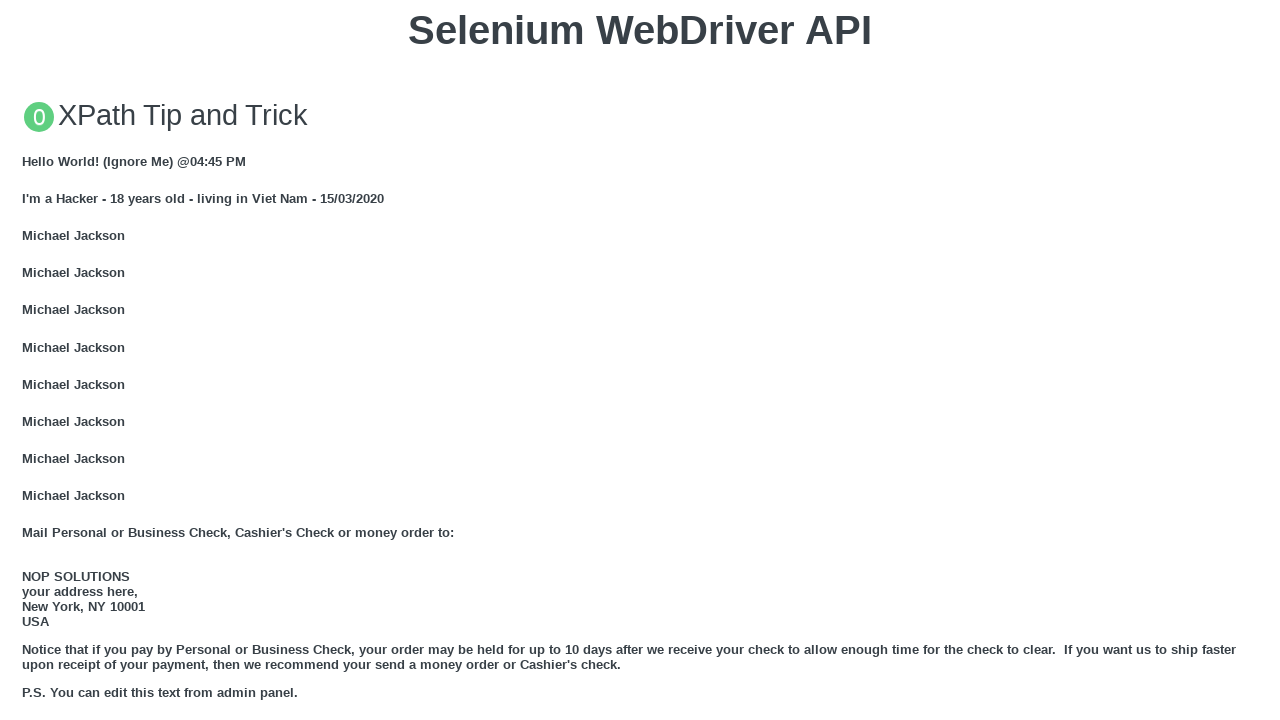

Filled email textbox with 'nguyennhung@gmail.com' on input#email
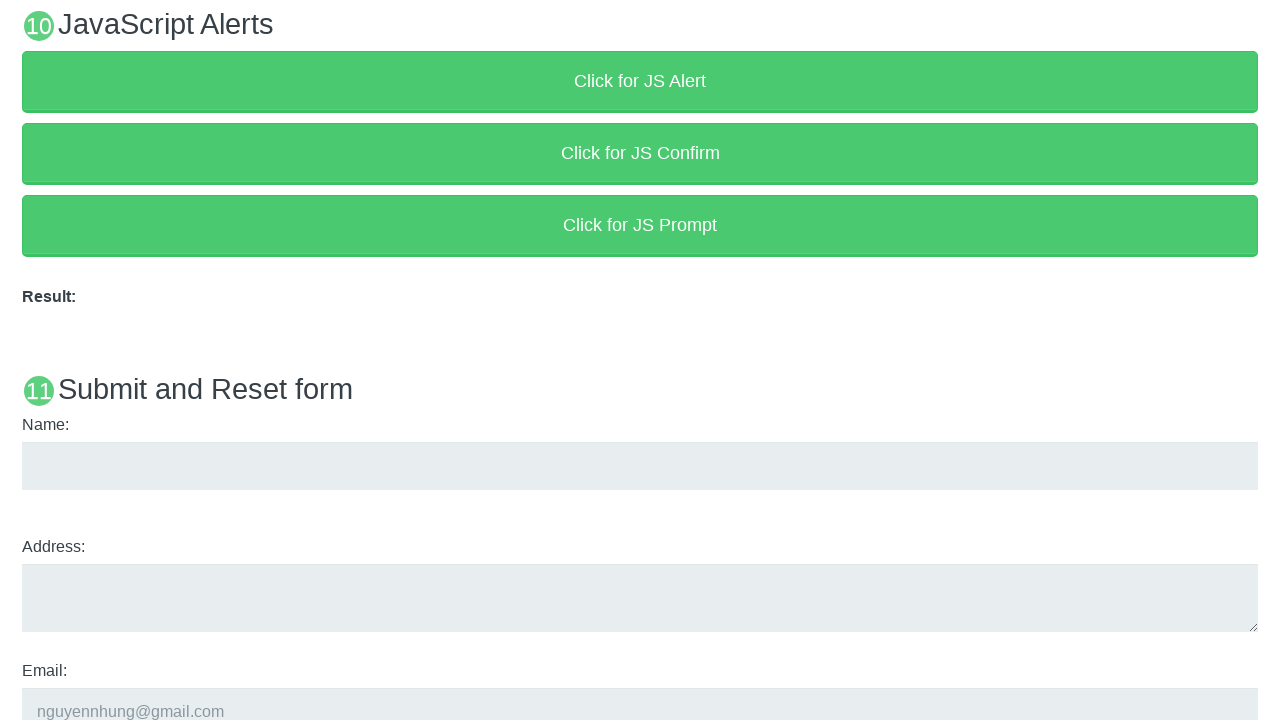

Age radio button (under_18) is visible
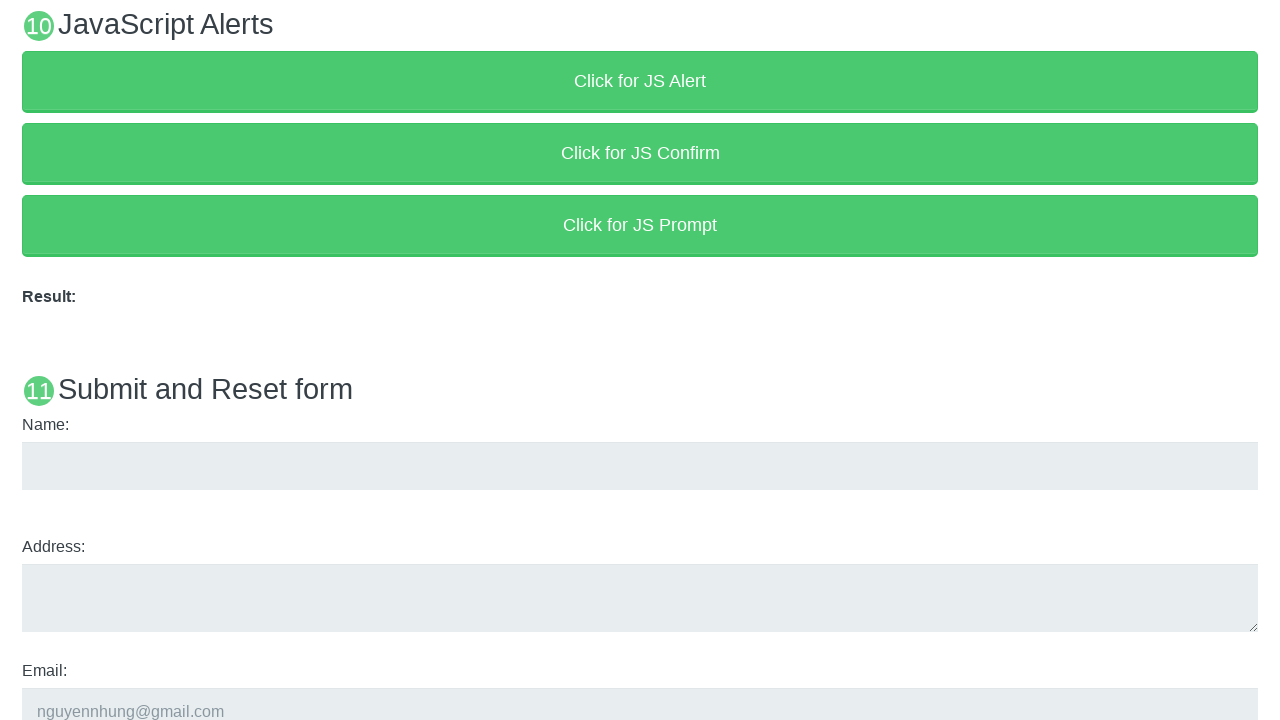

Clicked age radio button (under_18) at (28, 360) on input#under_18
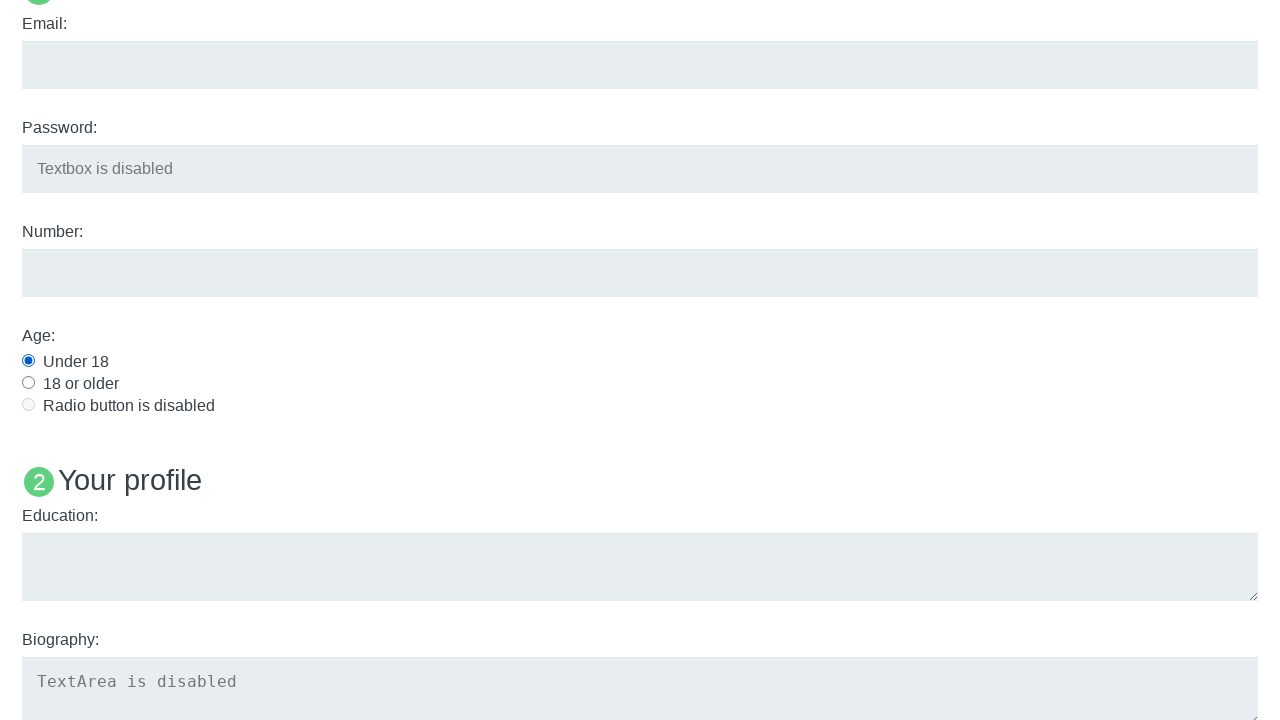

Education textarea is visible
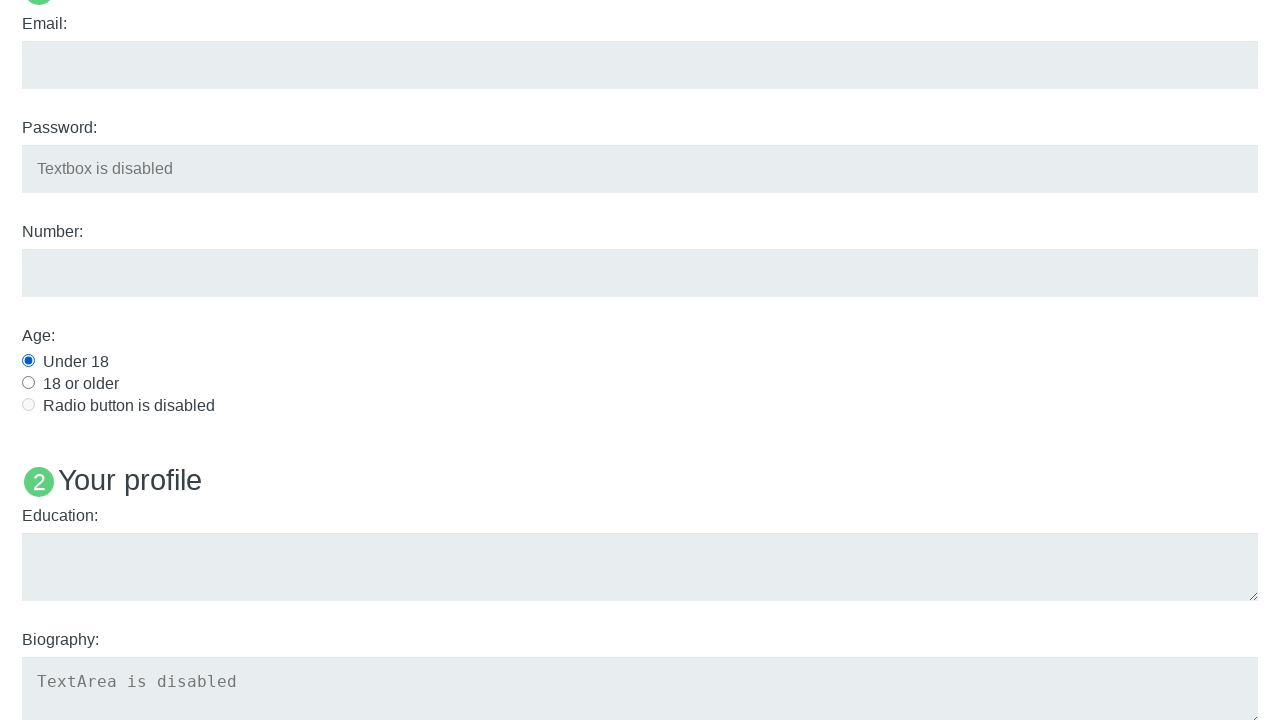

Filled education textarea with 'College Education' on textarea#edu
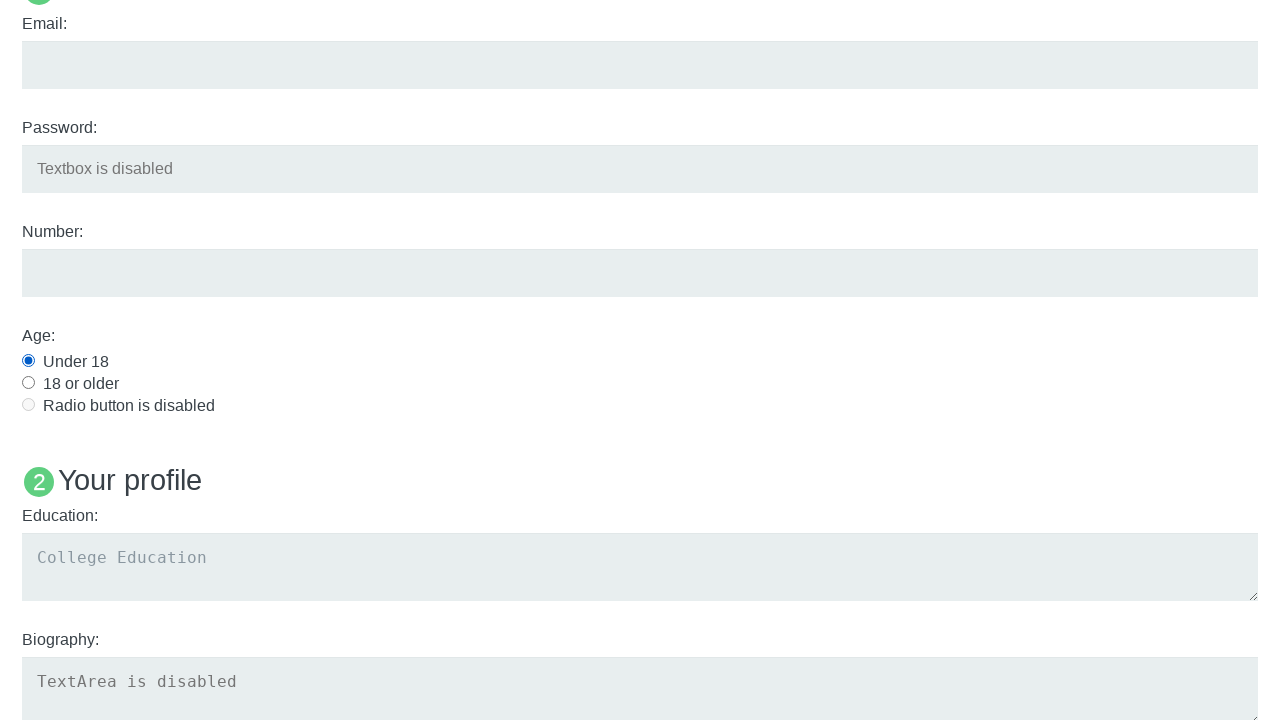

Checked visibility of Name: User5 text
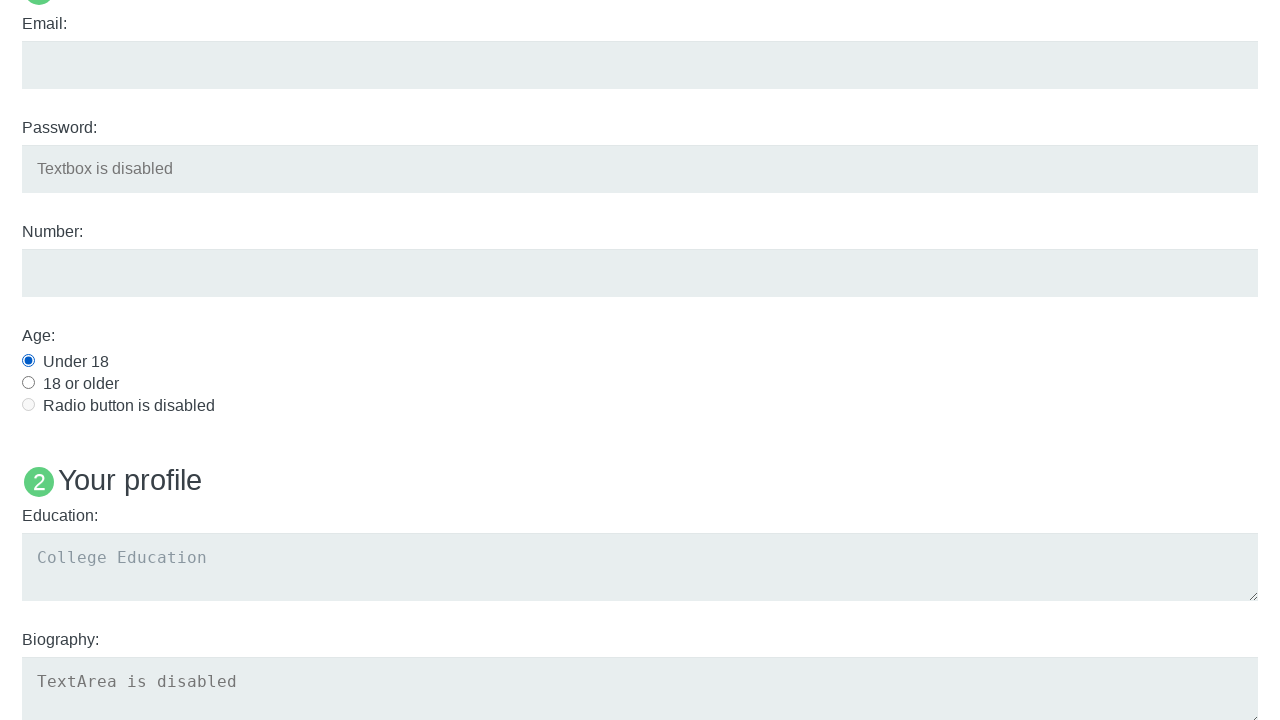

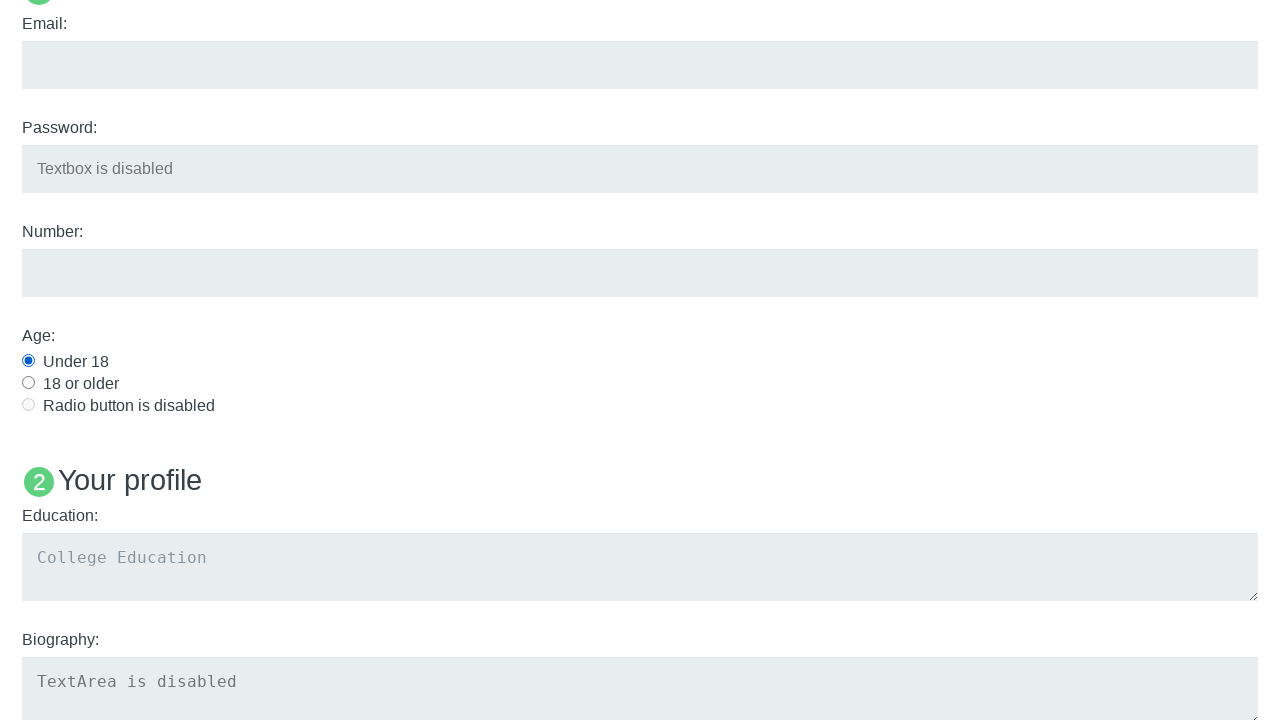